Tests window handling by clicking a button that opens a new window, switching to it, verifying content, then switching back

Starting URL: http://www.qualifiez.fr/examples/Selenium/project-list.php

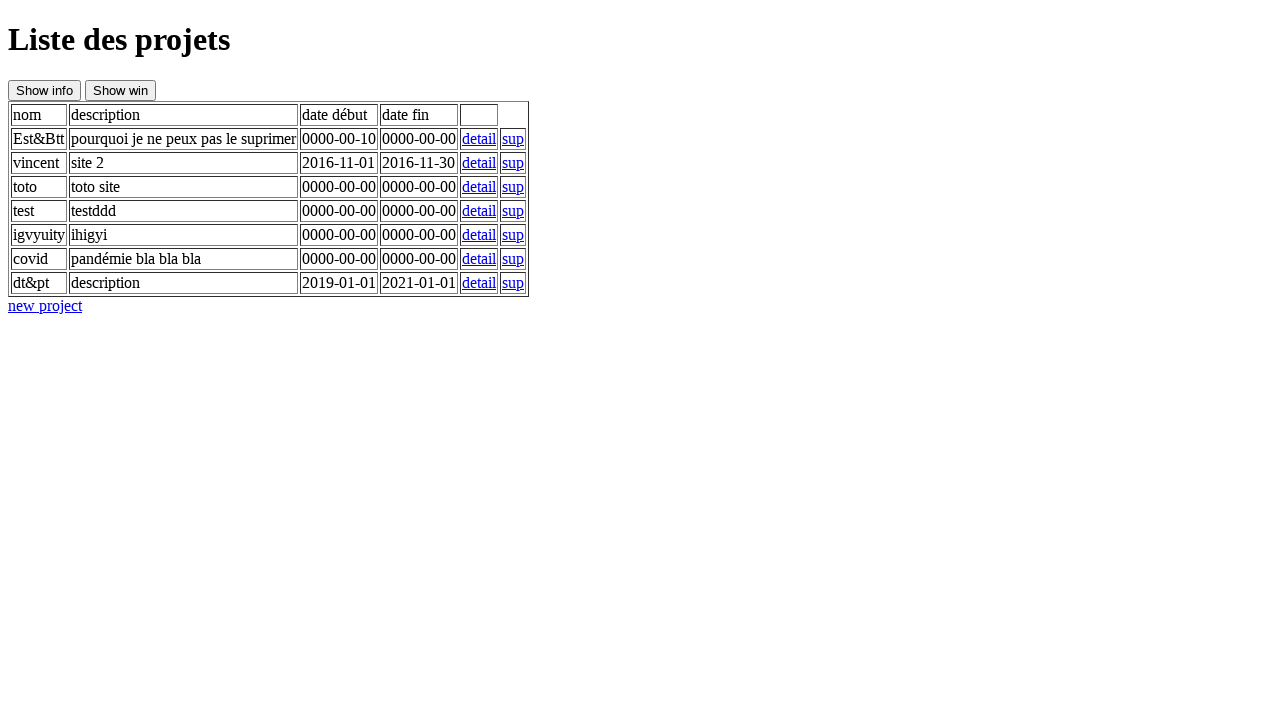

Clicked button to open new window at (120, 90) on #btnNewWindow
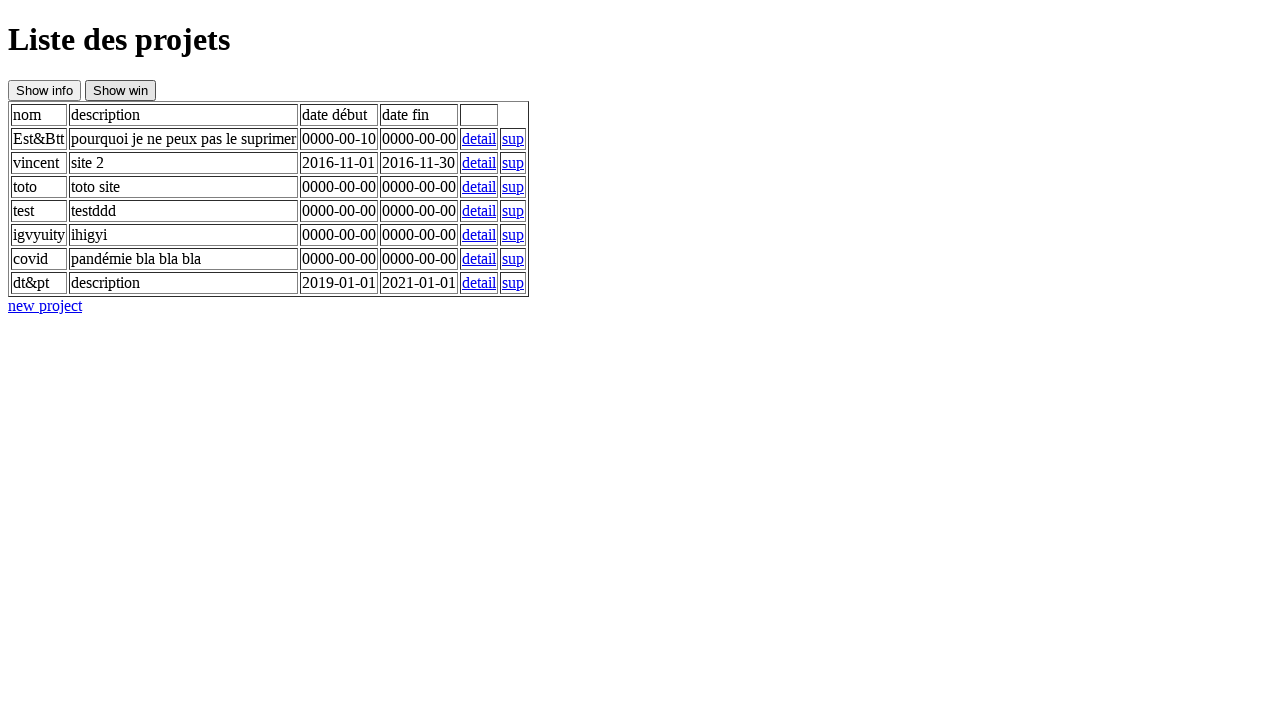

New window opened and captured
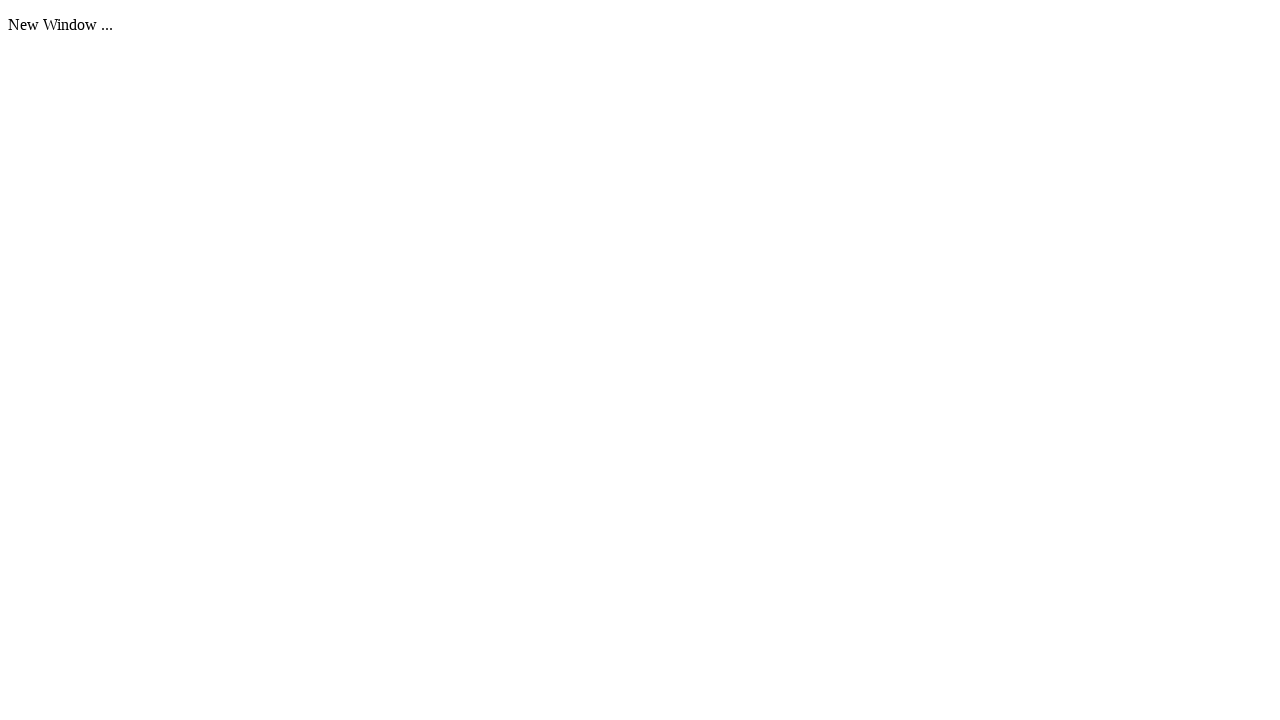

New window content loaded - paragraph element found
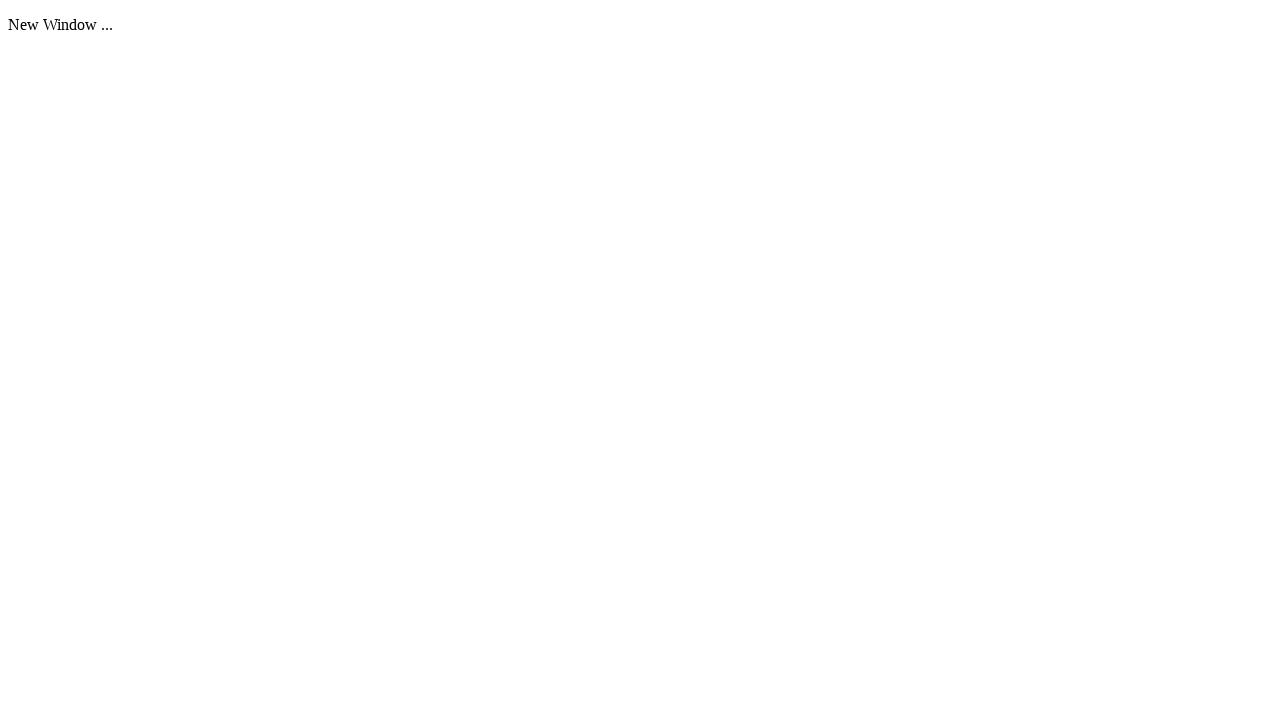

Switched back to original window
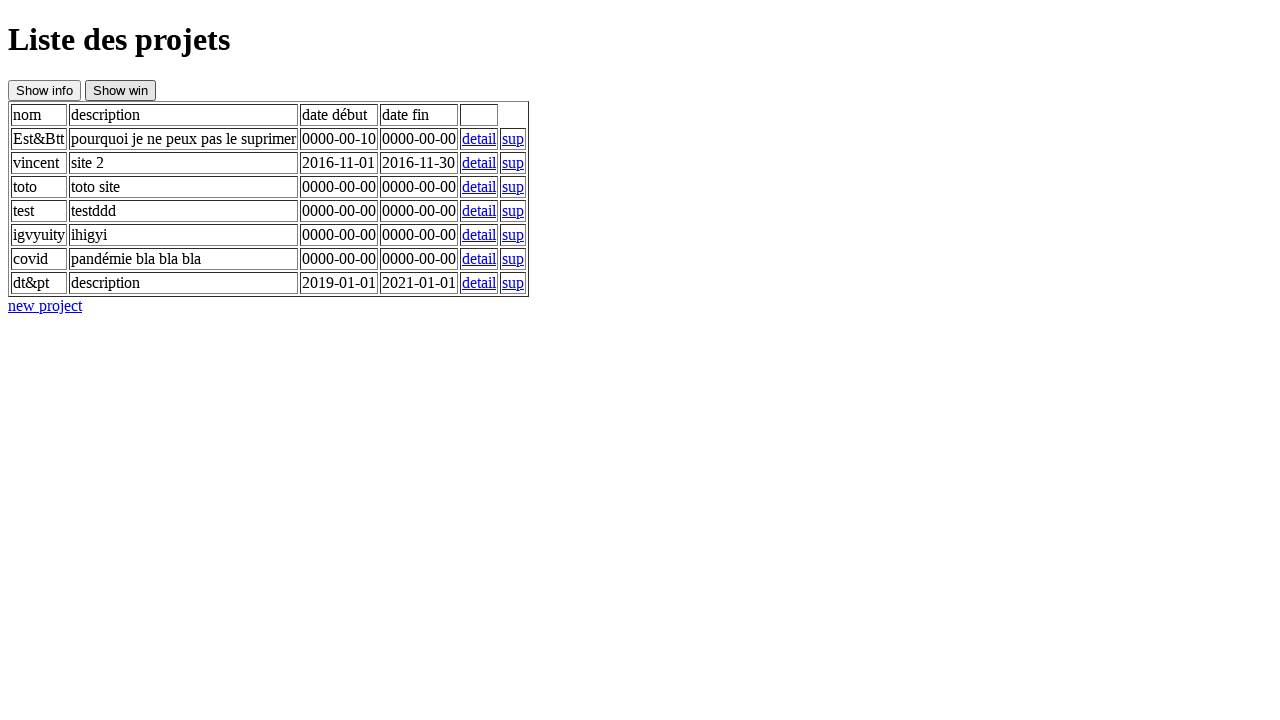

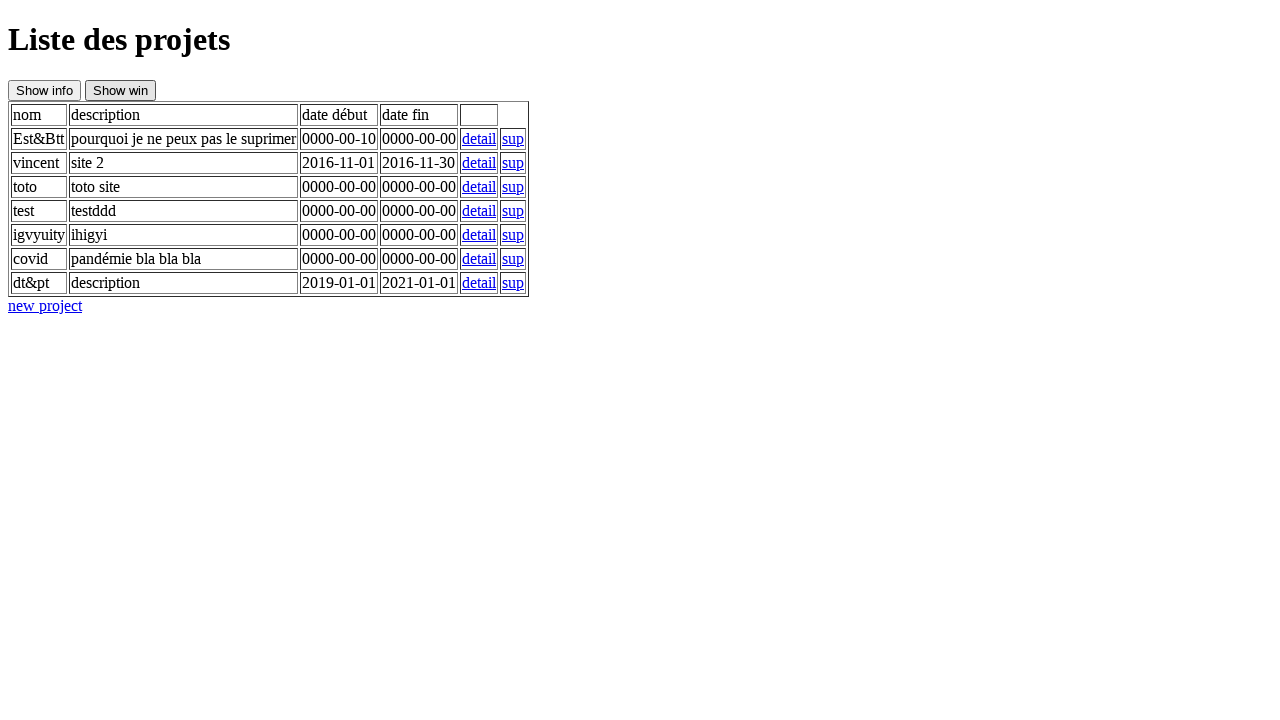